Tests adding specific products (Apple, Almonds, Pista) to cart on a vegetable/grocery shopping practice site by iterating through product listings and clicking add buttons for matching items

Starting URL: https://rahulshettyacademy.com/seleniumPractise/#/

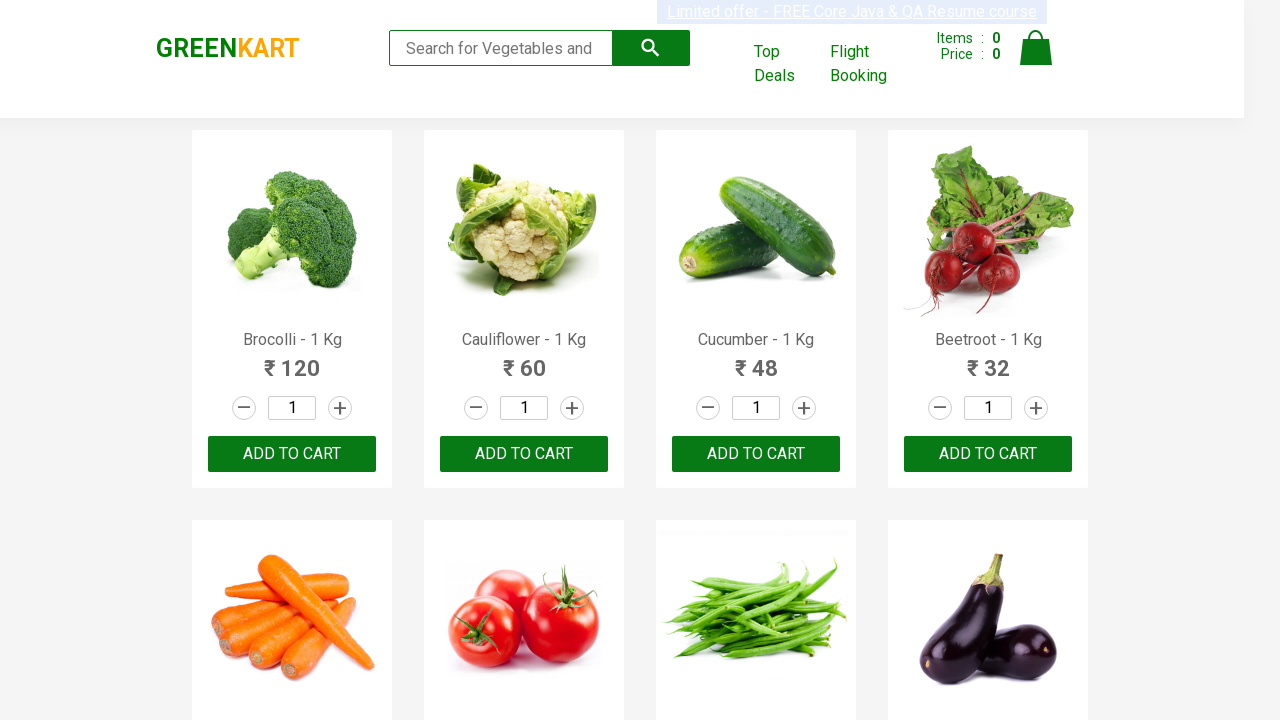

Waited for product names to load
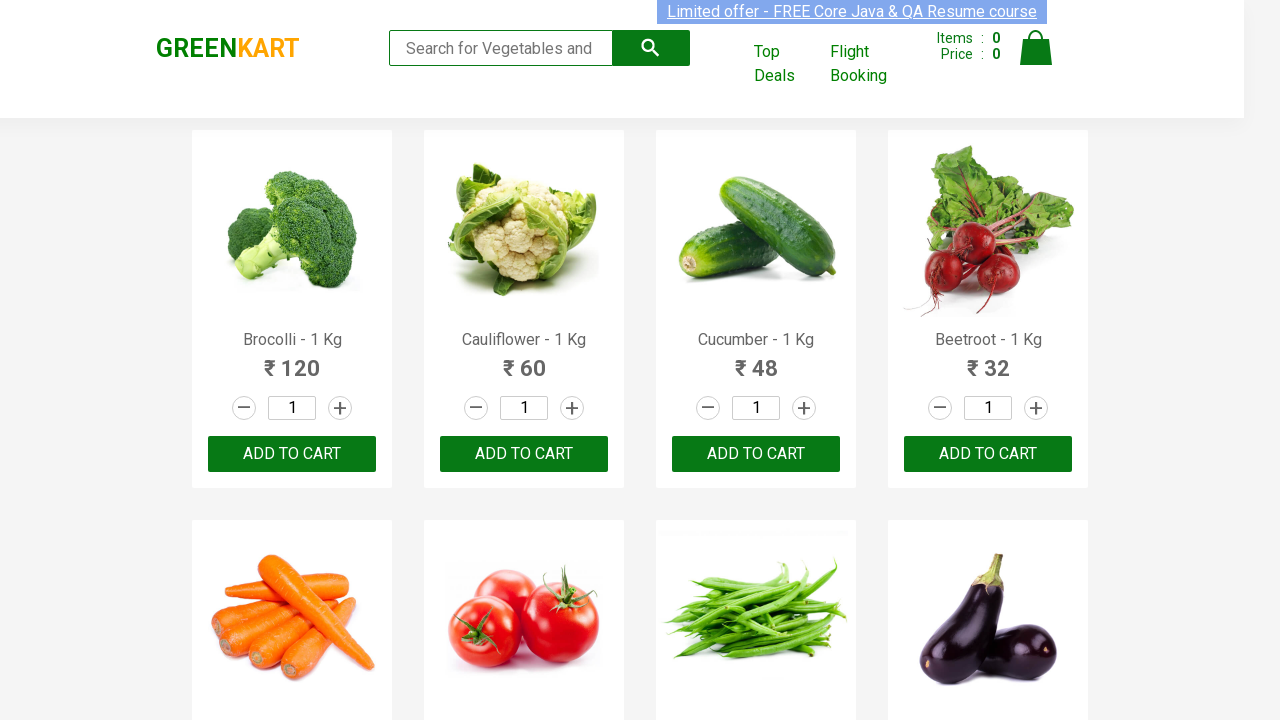

Retrieved all product name elements from the page
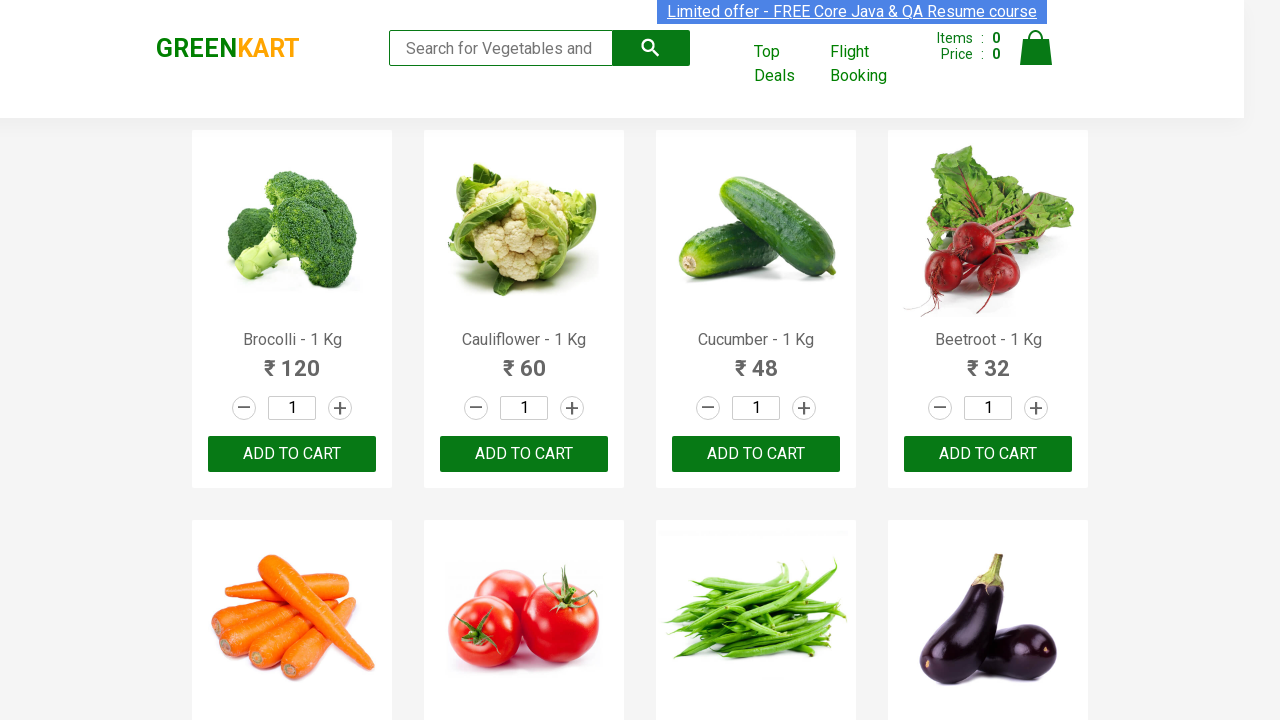

Read product text: 'Brocolli - 1 Kg'
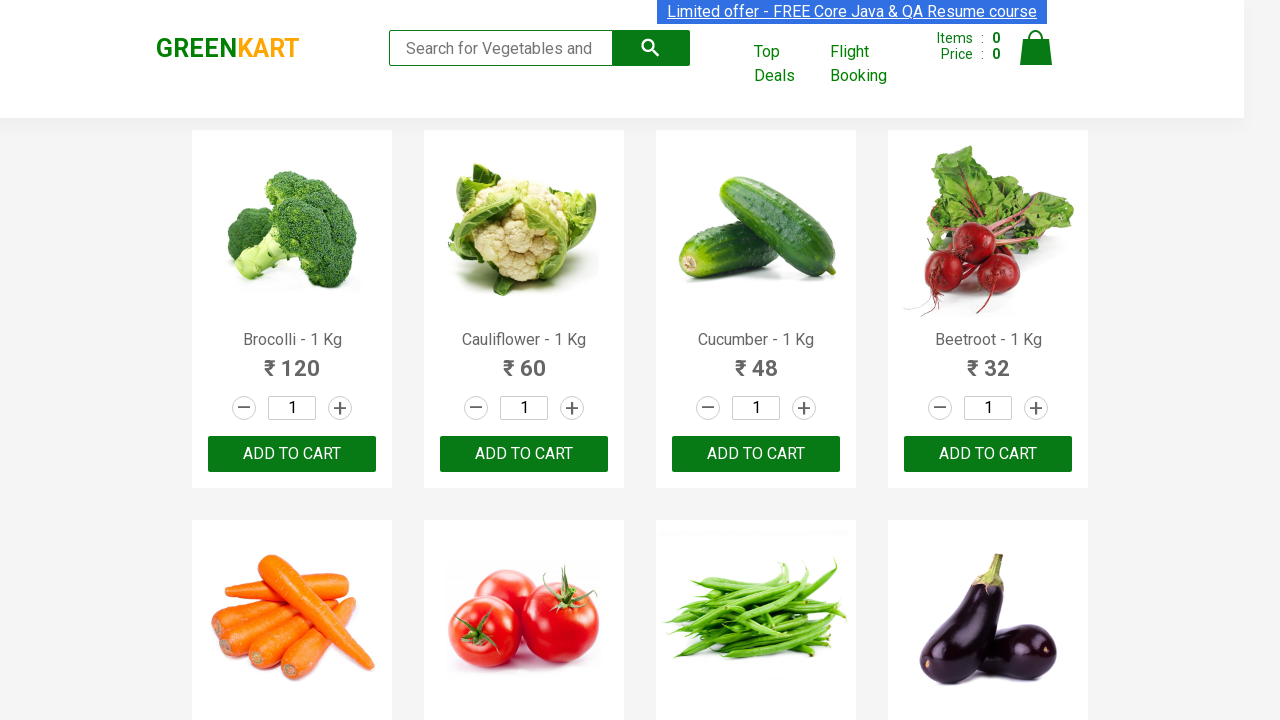

Read product text: 'Cauliflower - 1 Kg'
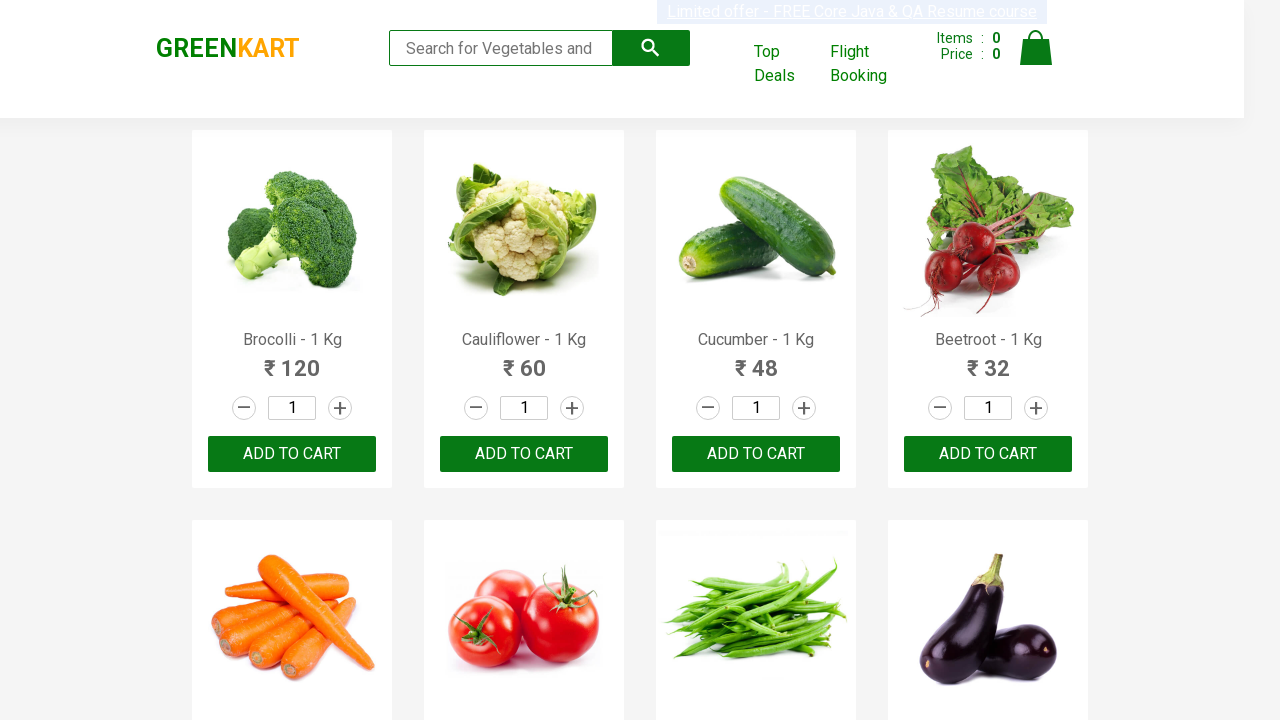

Read product text: 'Cucumber - 1 Kg'
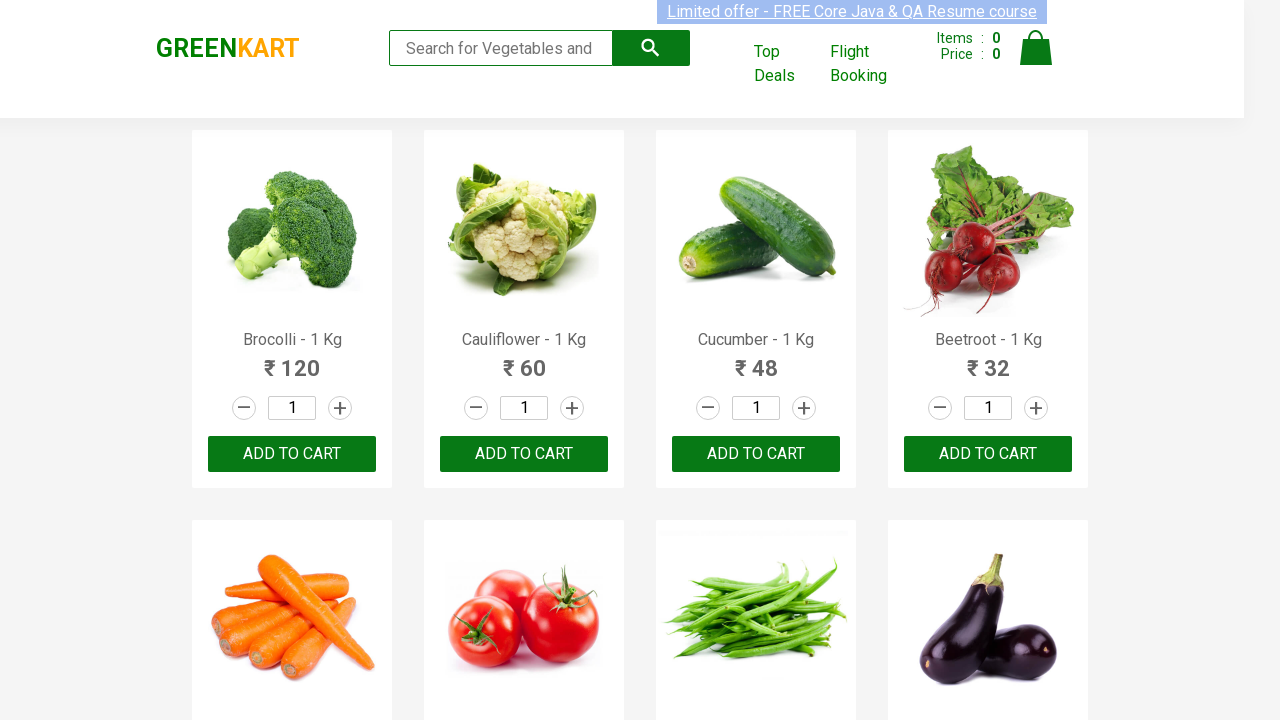

Read product text: 'Beetroot - 1 Kg'
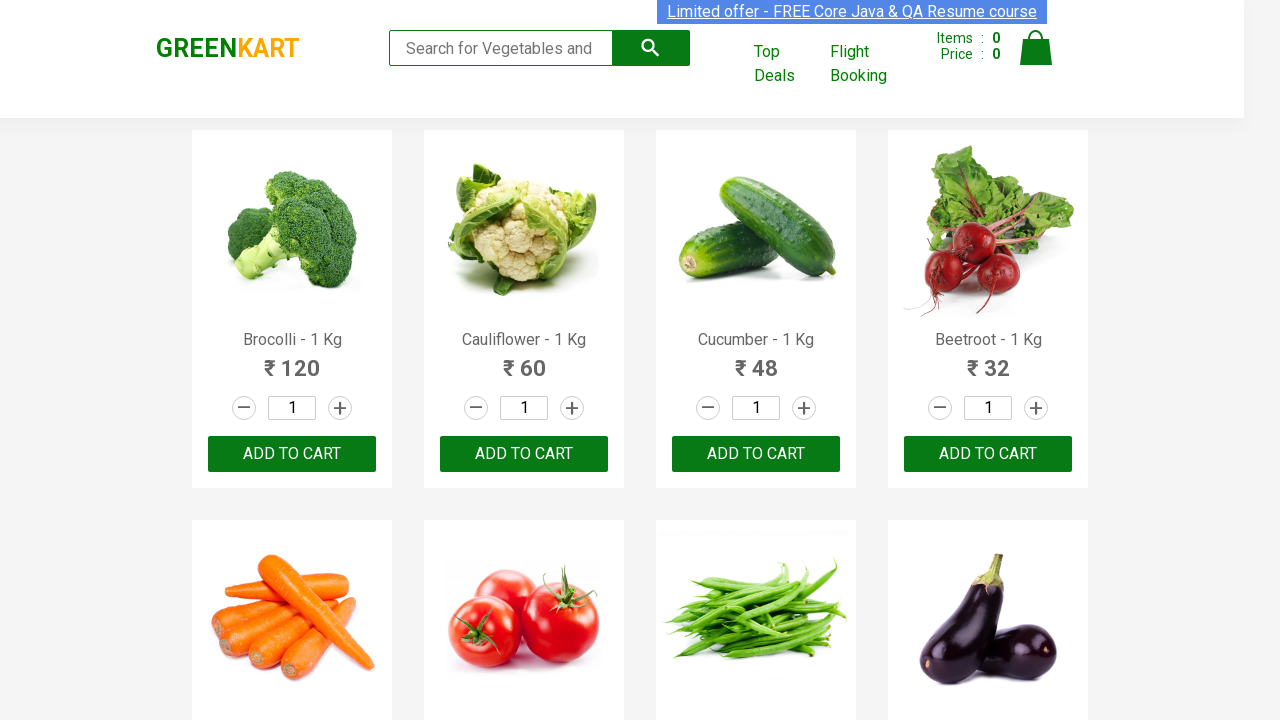

Read product text: 'Carrot - 1 Kg'
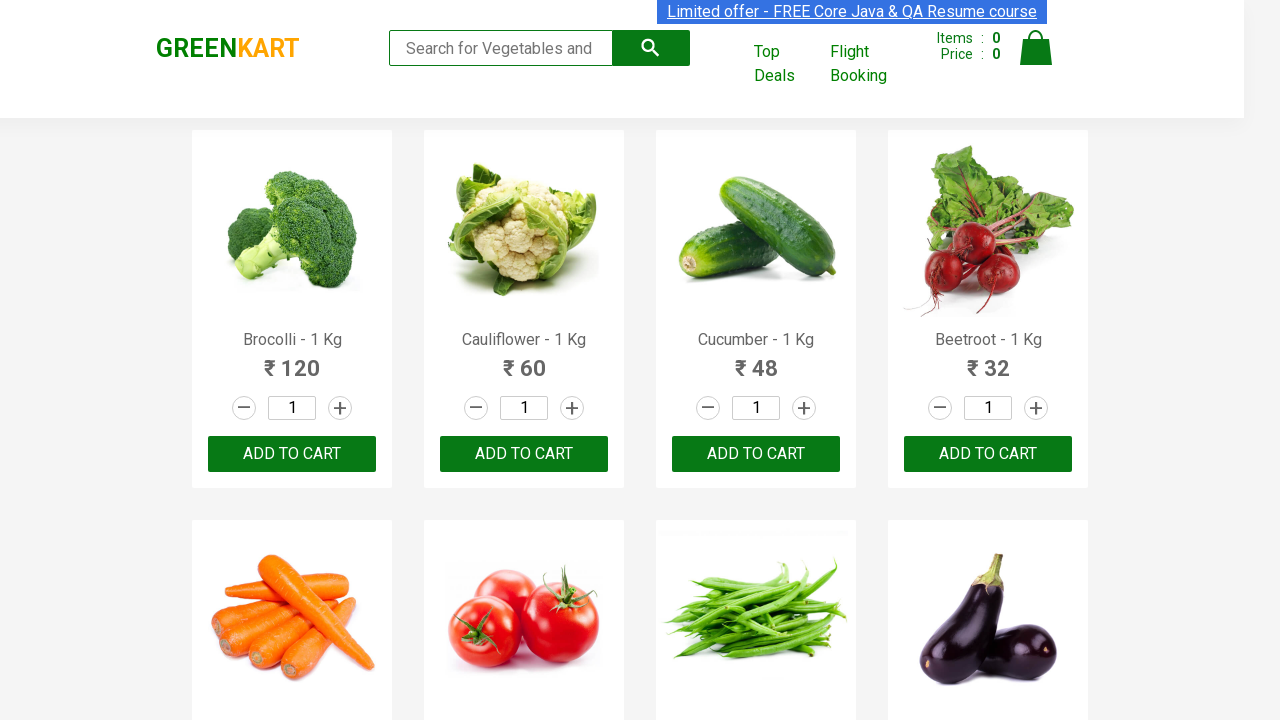

Read product text: 'Tomato - 1 Kg'
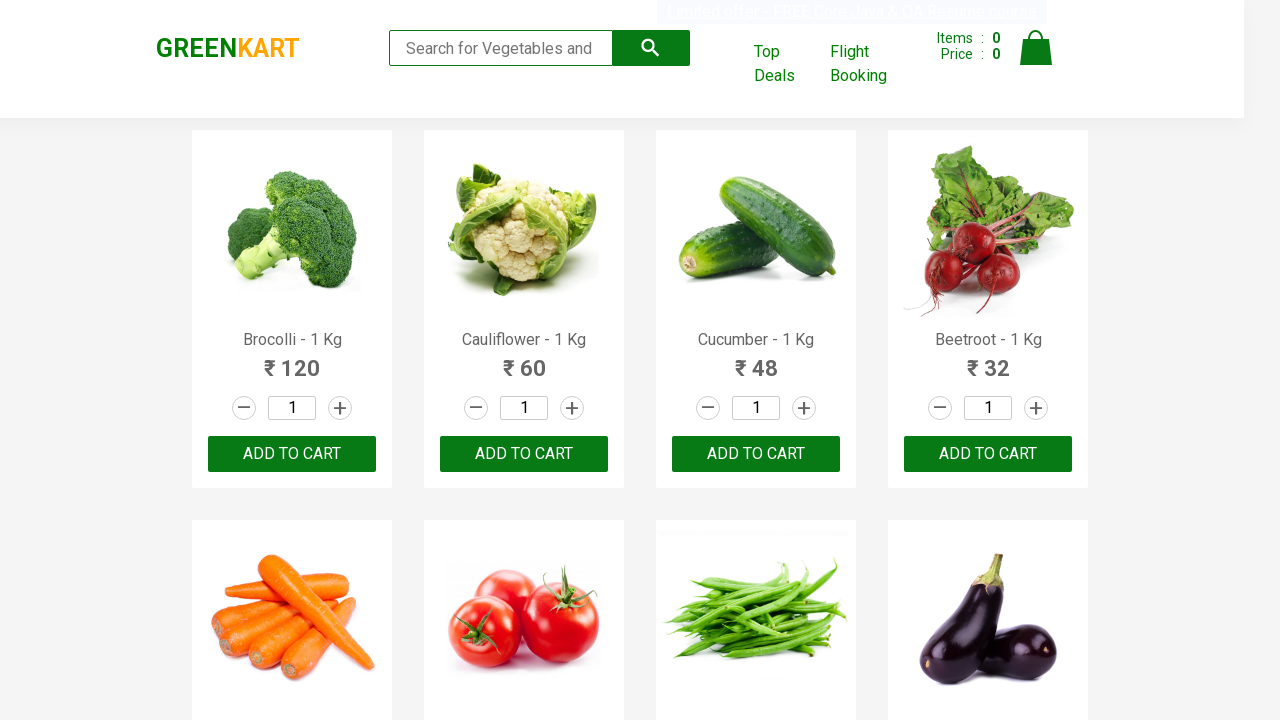

Read product text: 'Beans - 1 Kg'
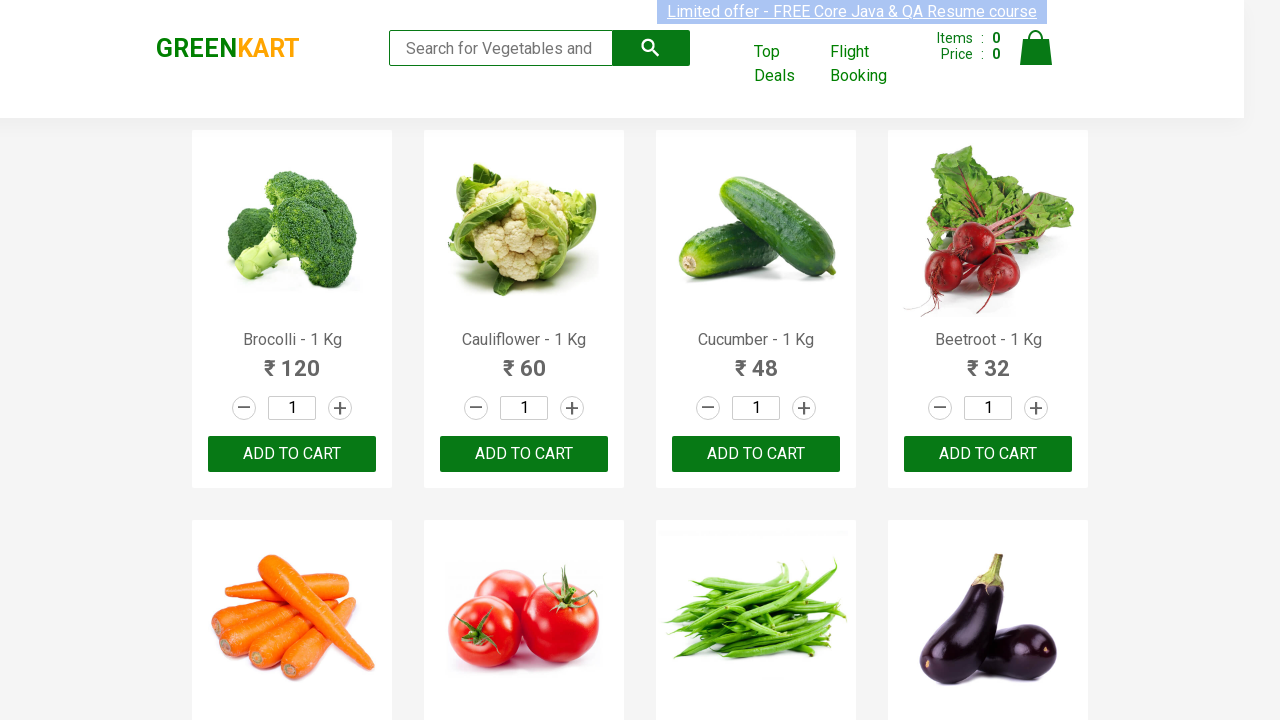

Read product text: 'Brinjal - 1 Kg'
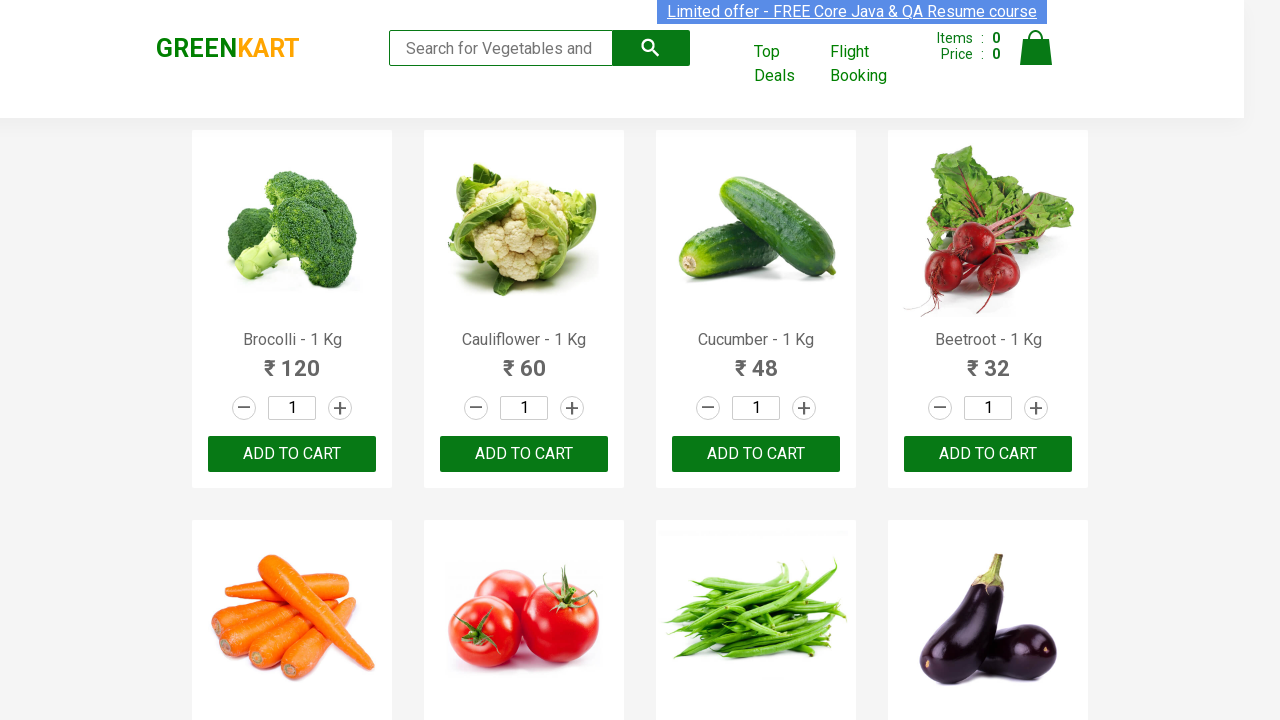

Read product text: 'Capsicum'
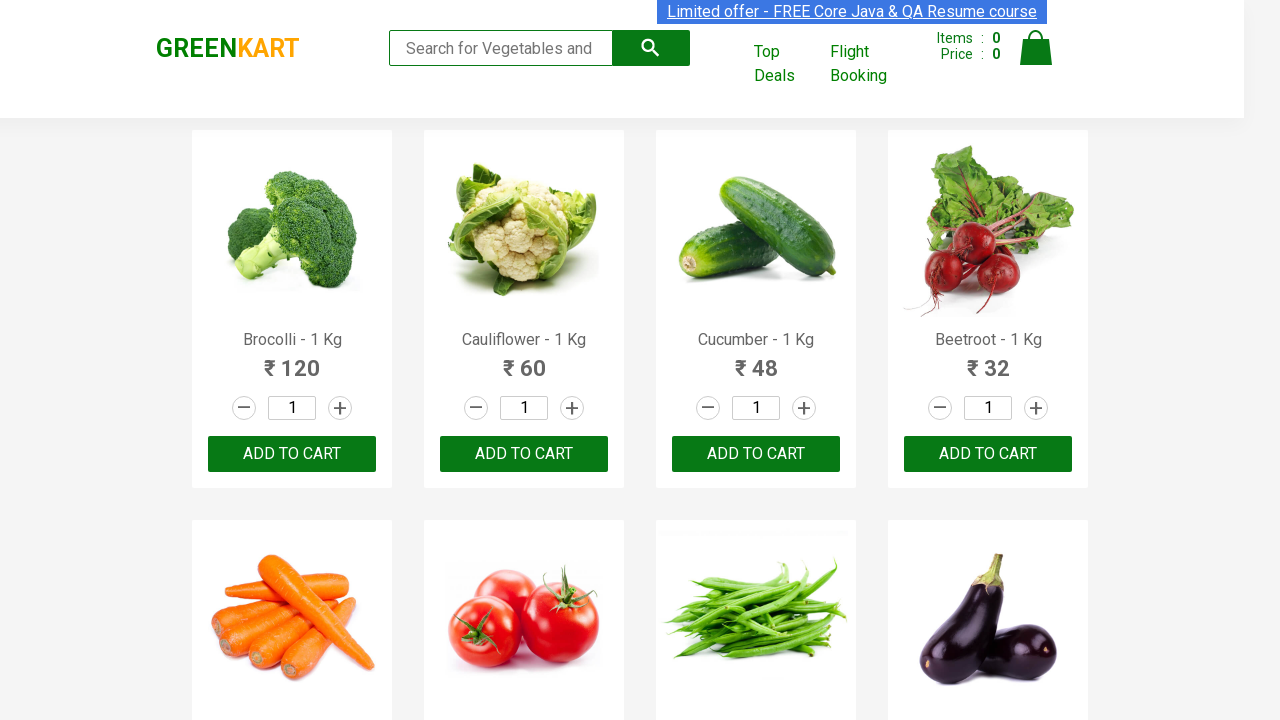

Read product text: 'Mushroom - 1 Kg'
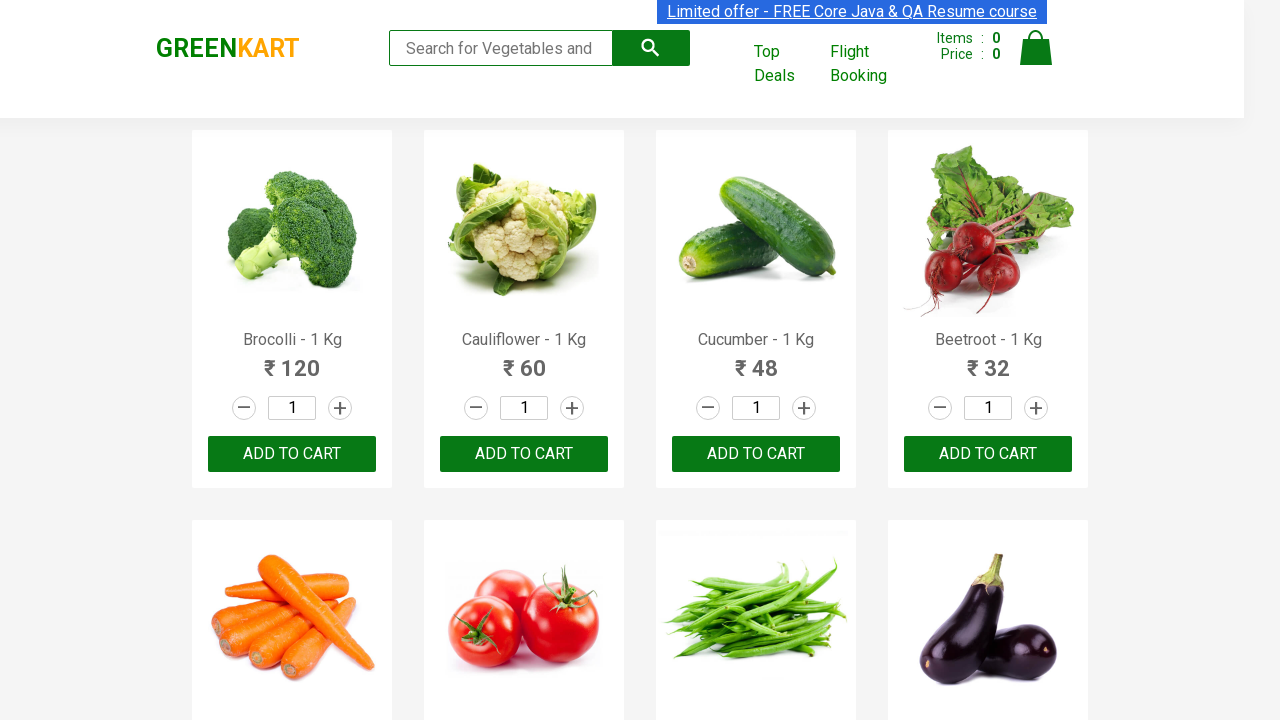

Read product text: 'Potato - 1 Kg'
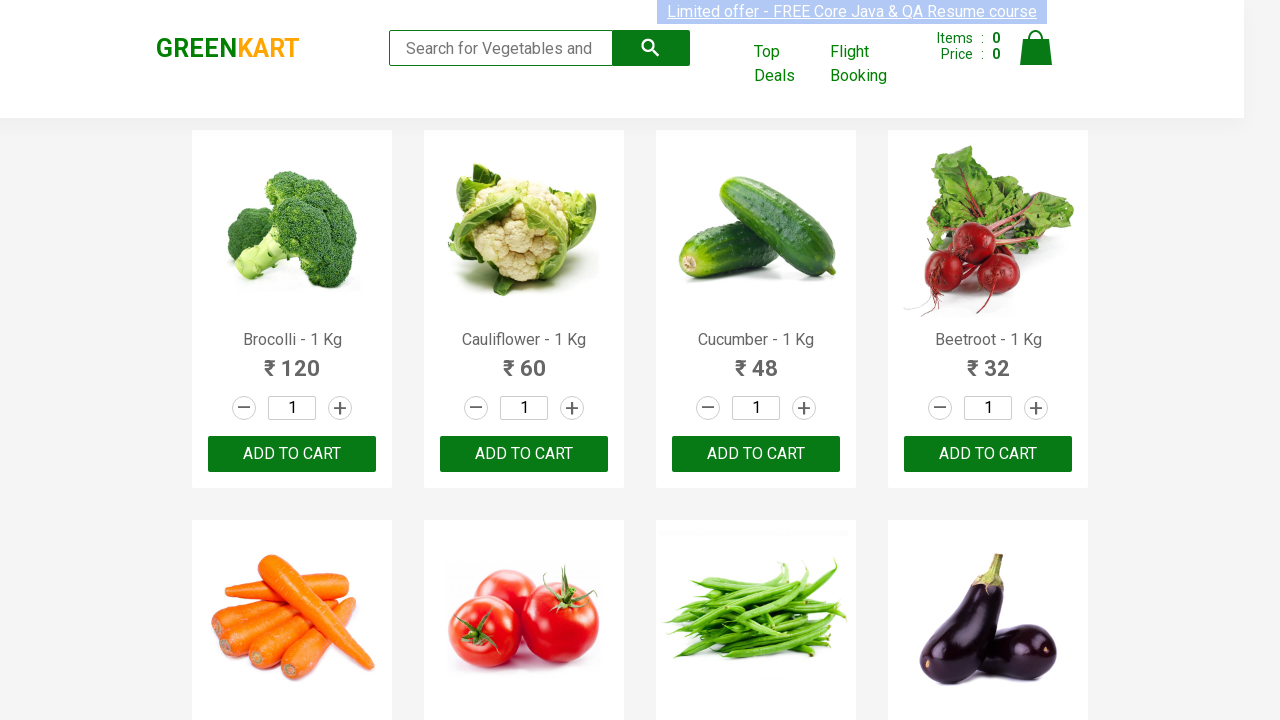

Read product text: 'Pumpkin - 1 Kg'
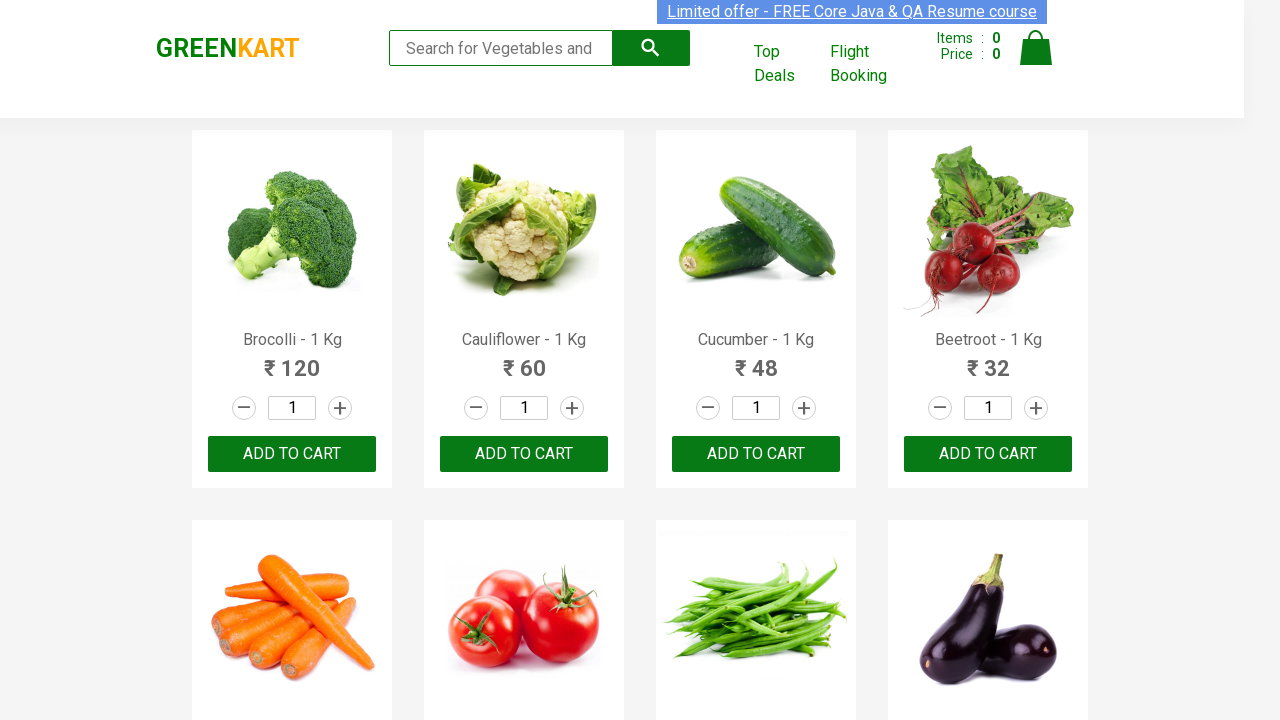

Read product text: 'Corn - 1 Kg'
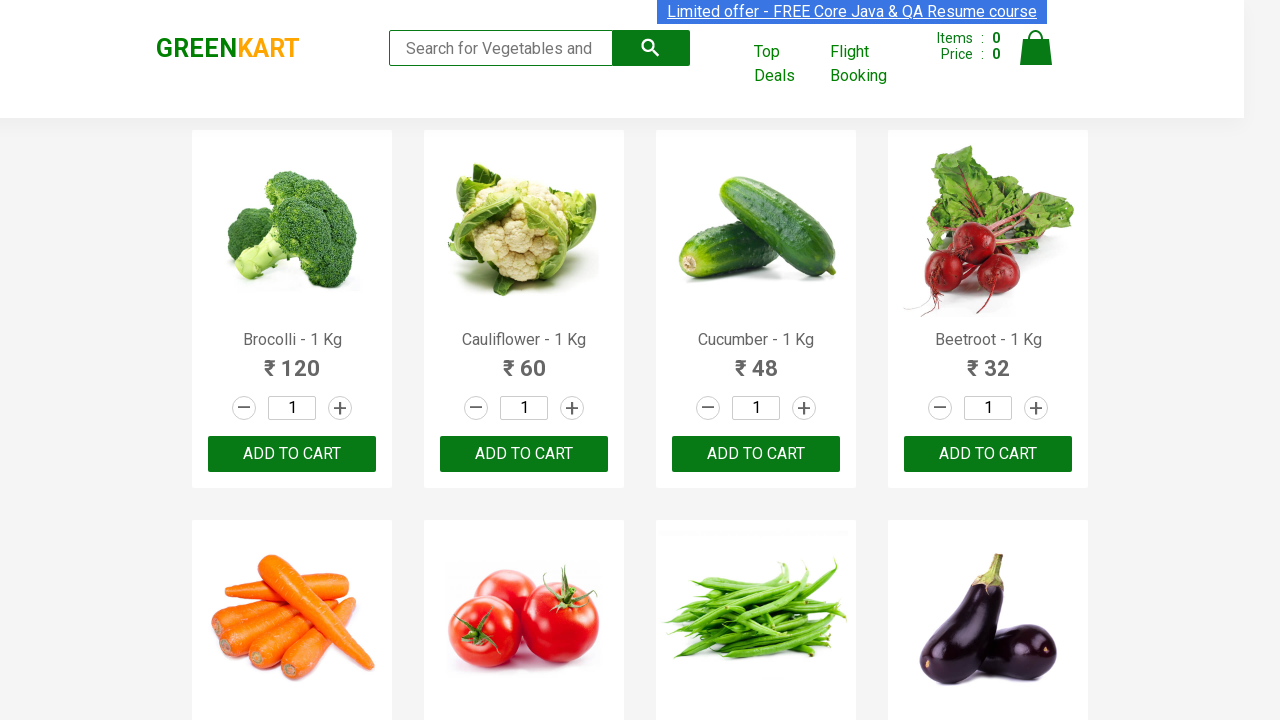

Read product text: 'Onion - 1 Kg'
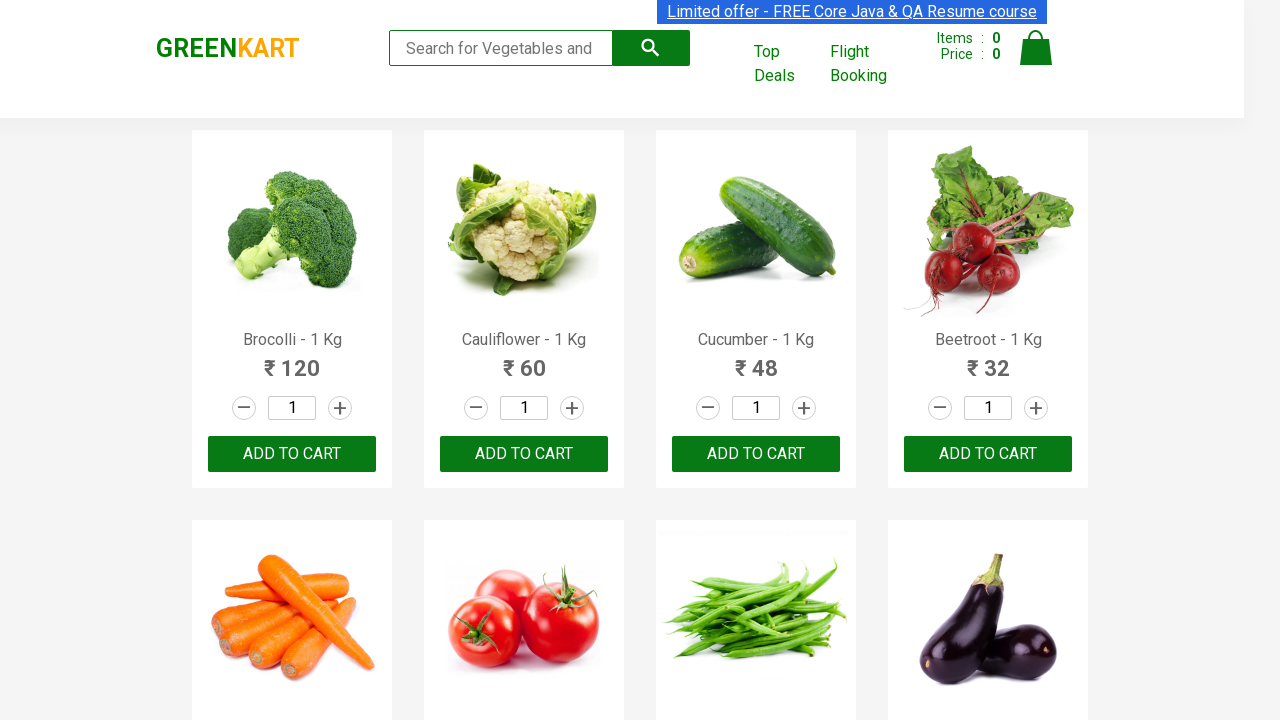

Read product text: 'Apple - 1 Kg'
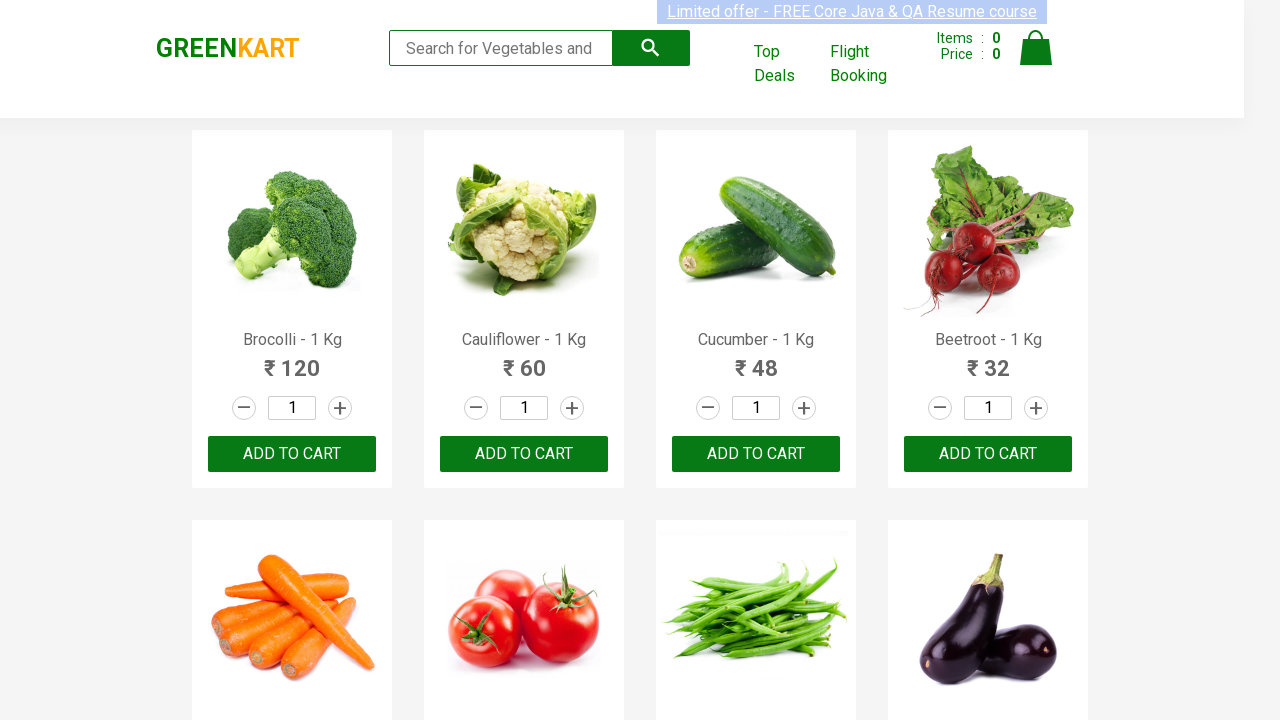

Retrieved add to cart buttons for product 'Apple'
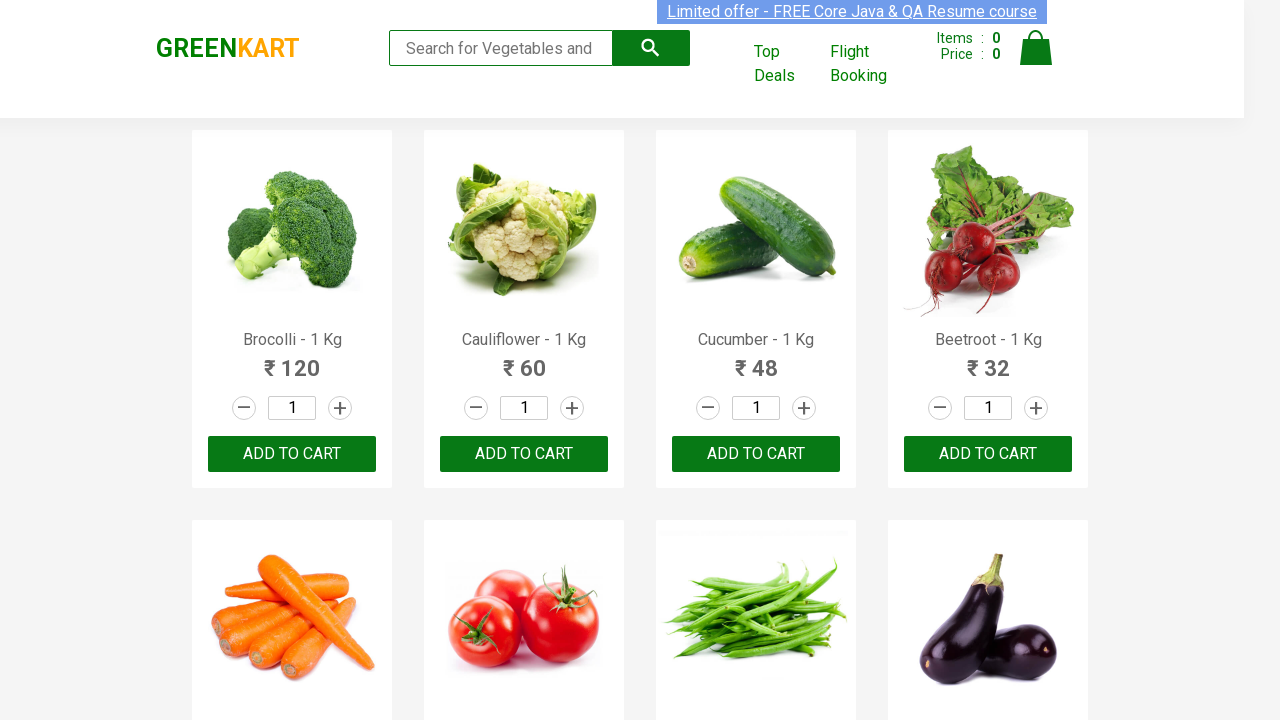

Clicked add to cart button for 'Apple' at (756, 360) on div.product-action button >> nth=14
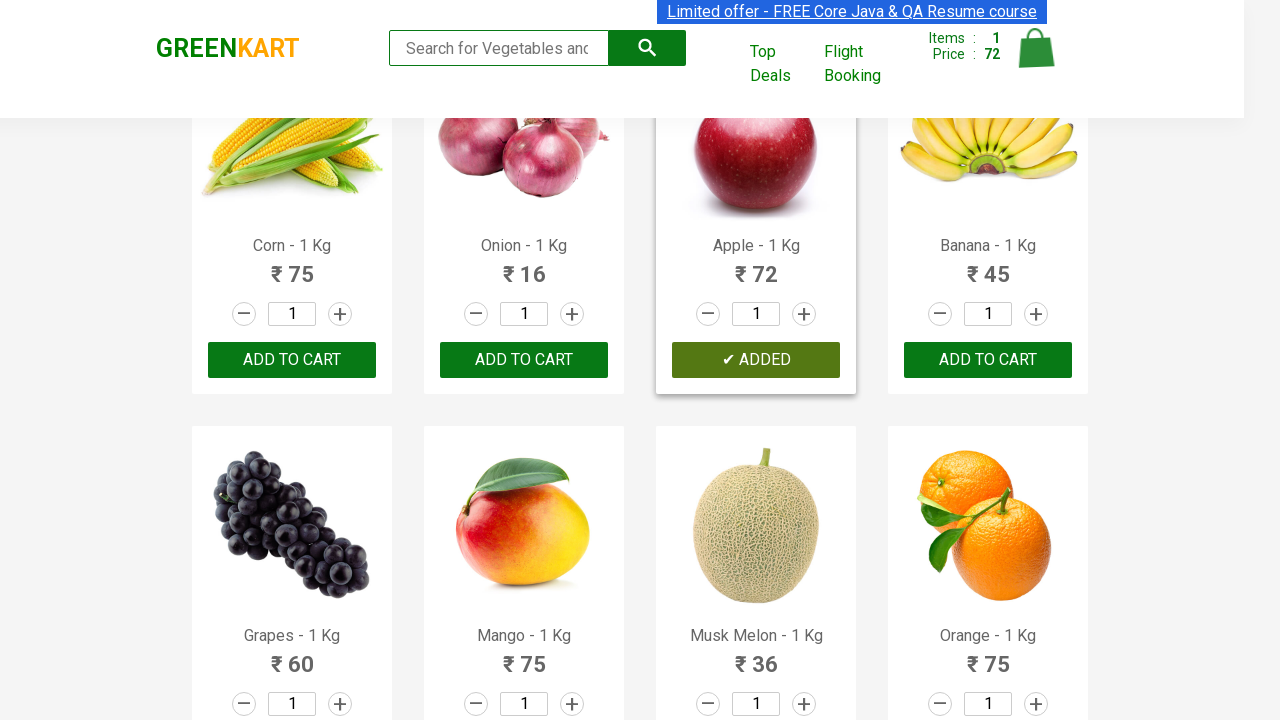

Read product text: 'Banana - 1 Kg'
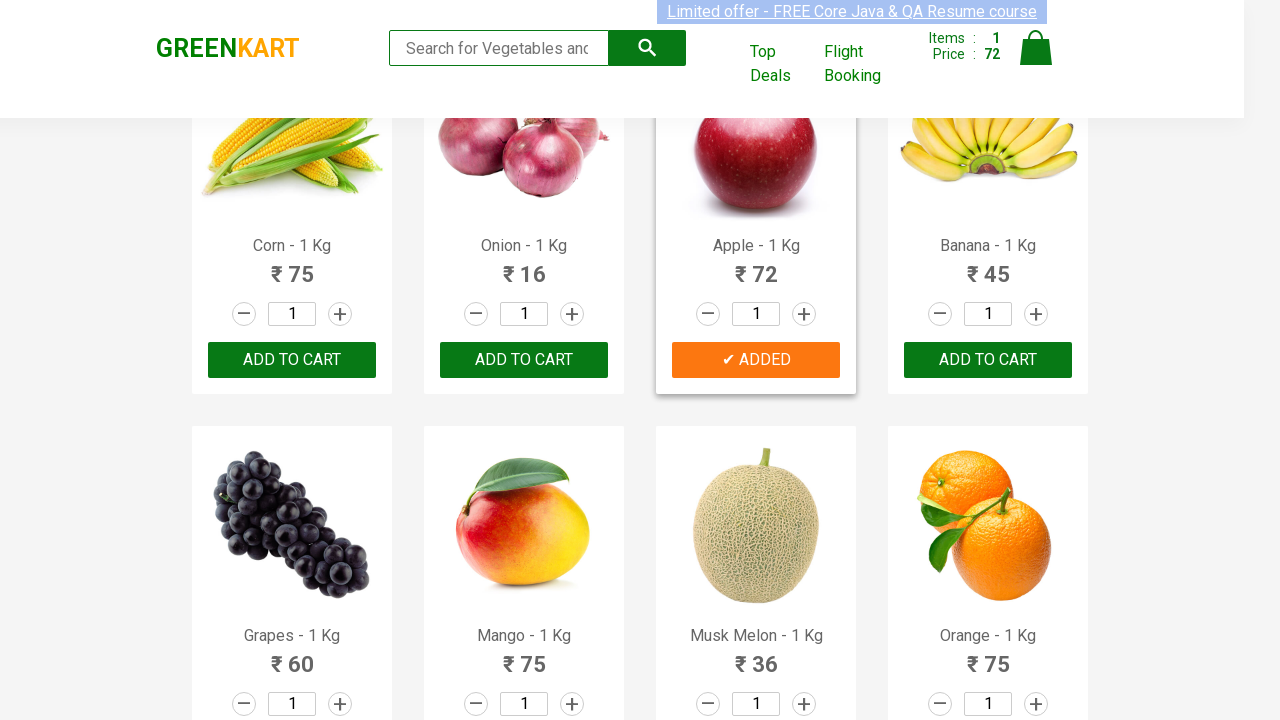

Read product text: 'Grapes - 1 Kg'
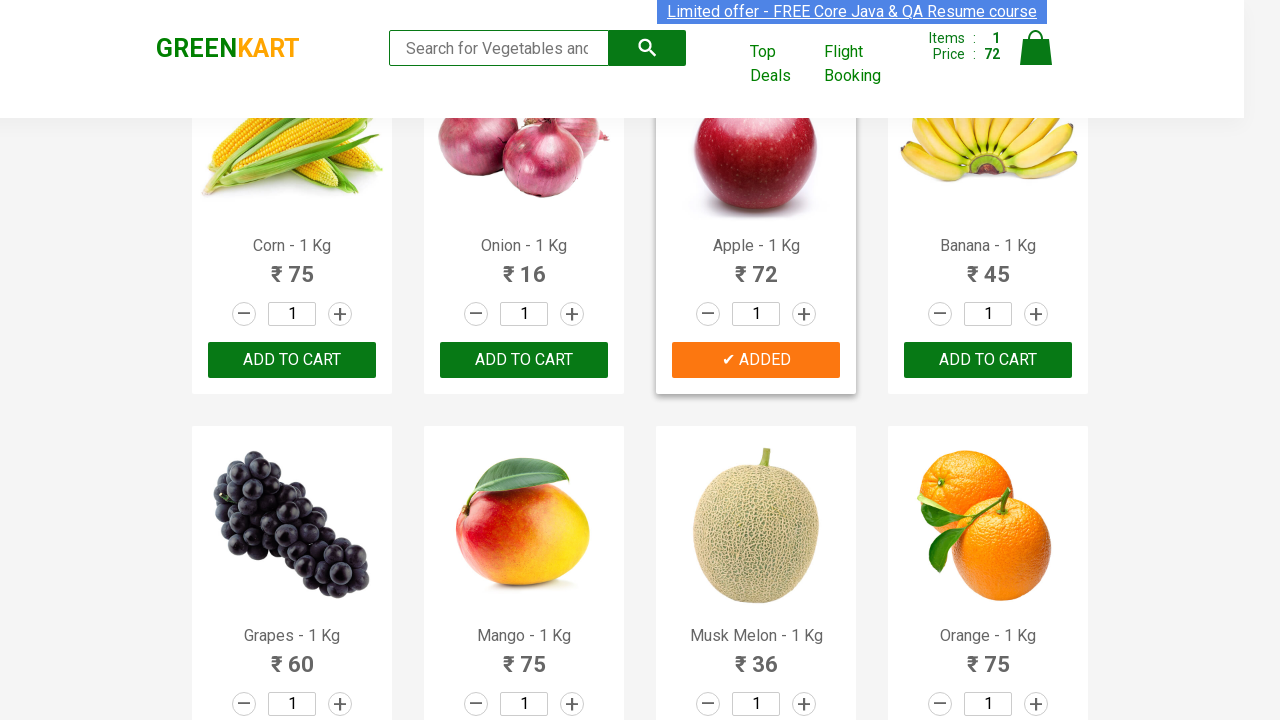

Read product text: 'Mango - 1 Kg'
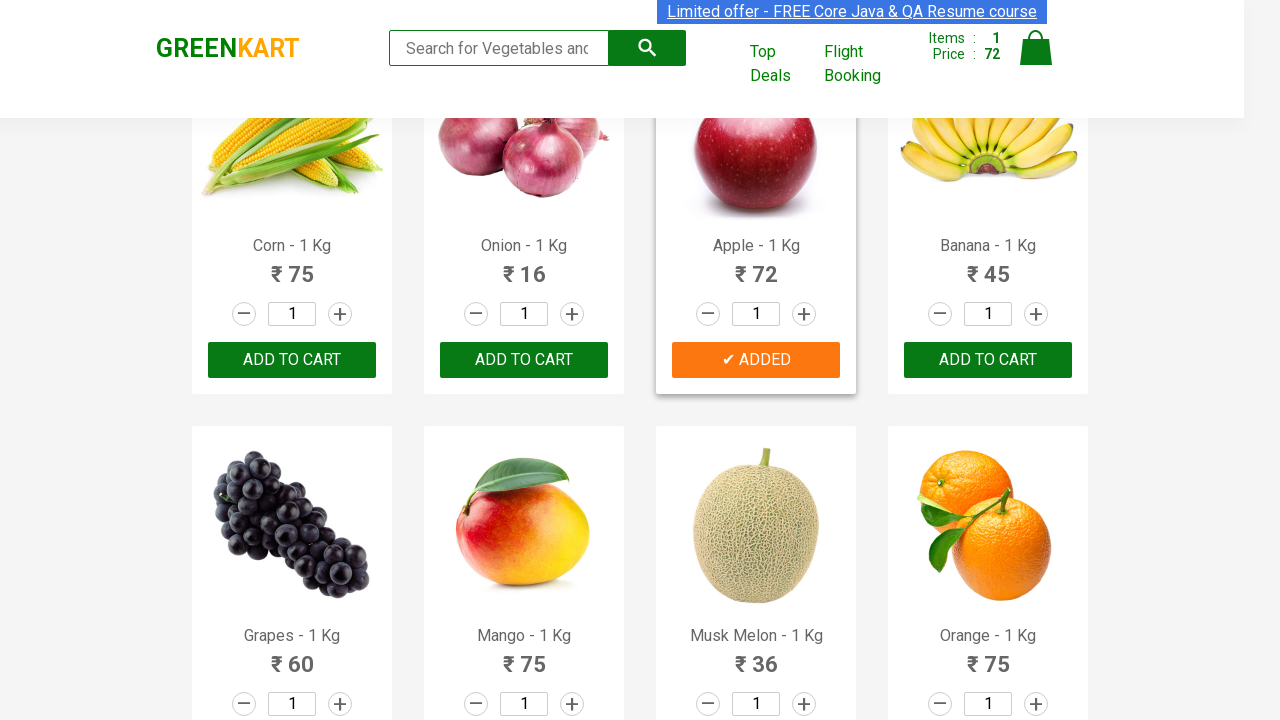

Read product text: 'Musk Melon - 1 Kg'
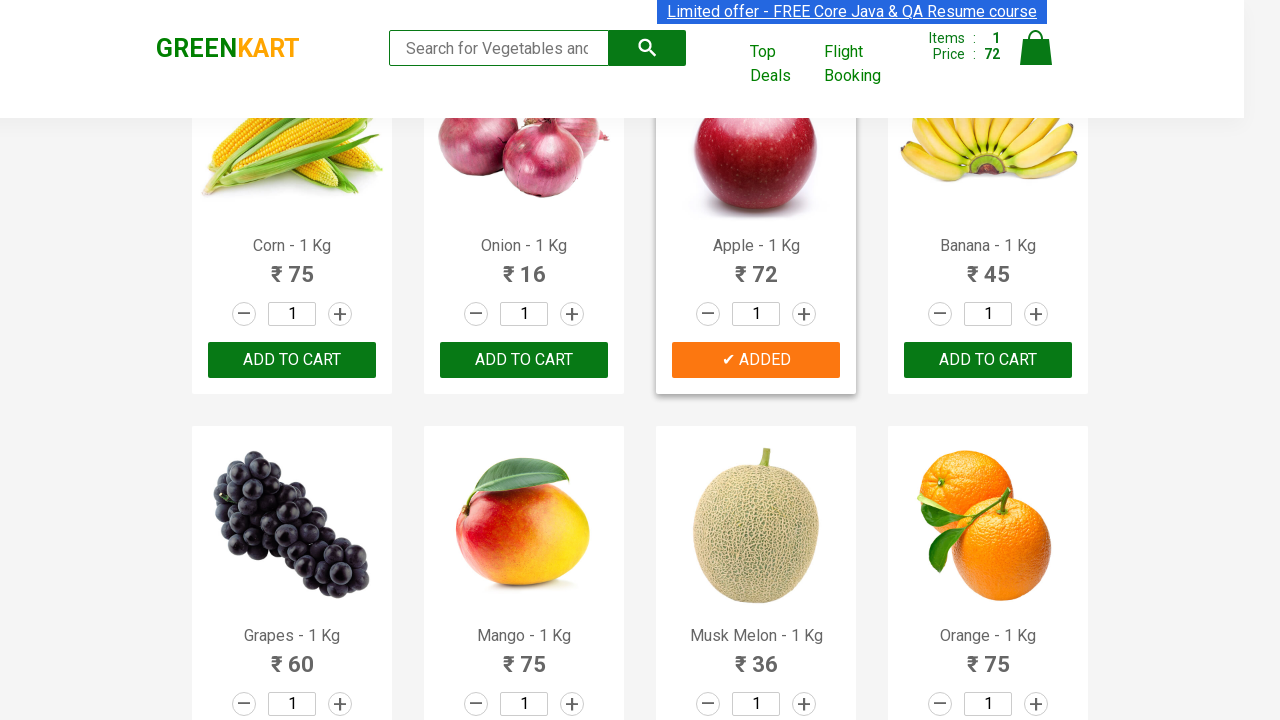

Read product text: 'Orange - 1 Kg'
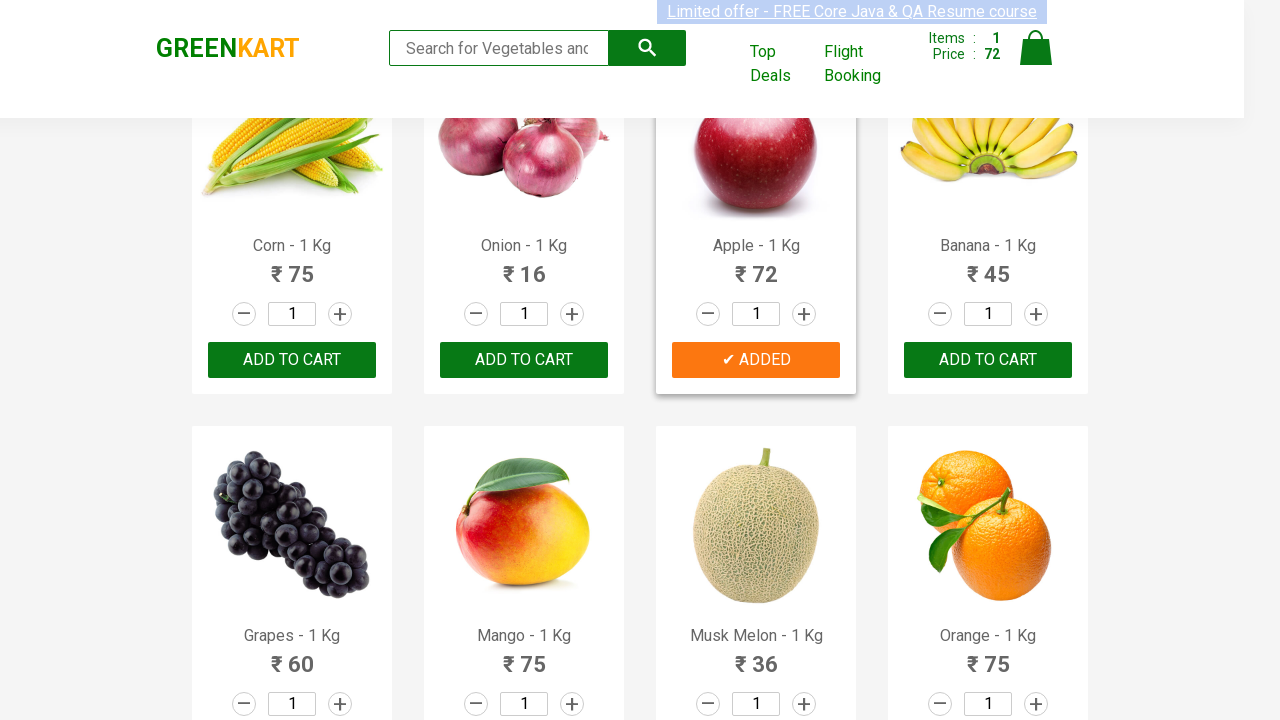

Read product text: 'Pears - 1 Kg'
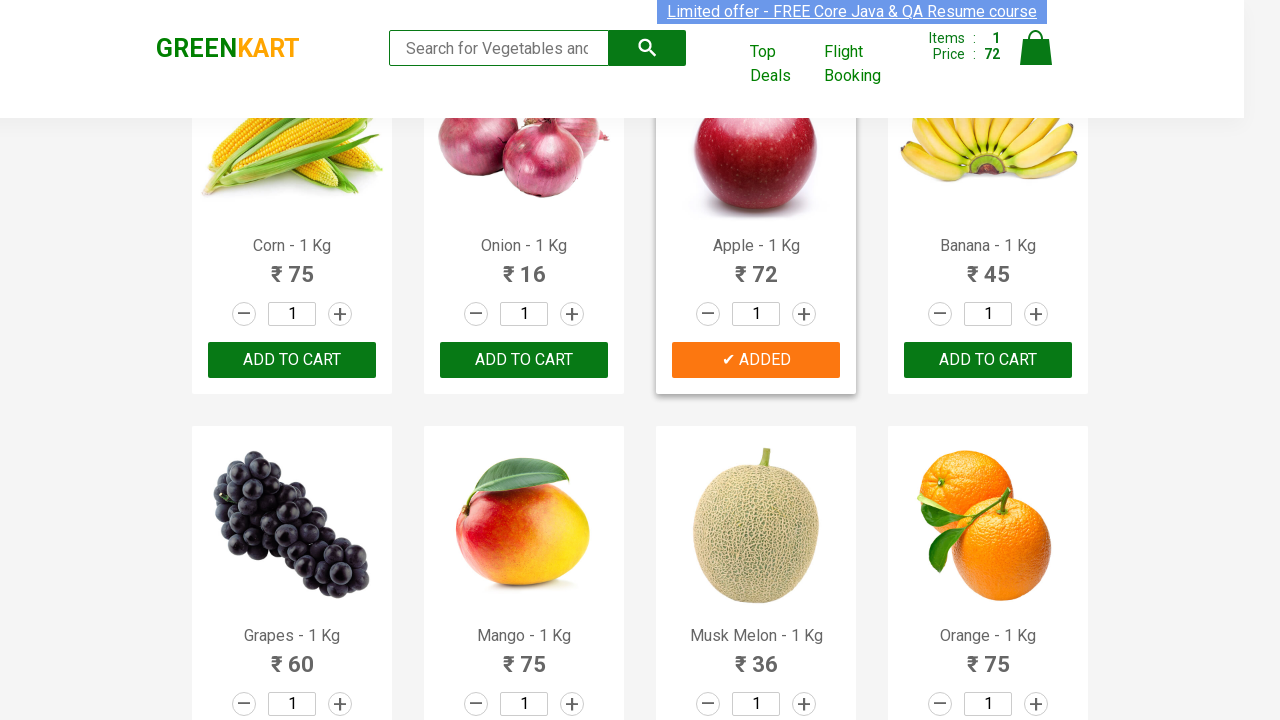

Read product text: 'Pomegranate - 1 Kg'
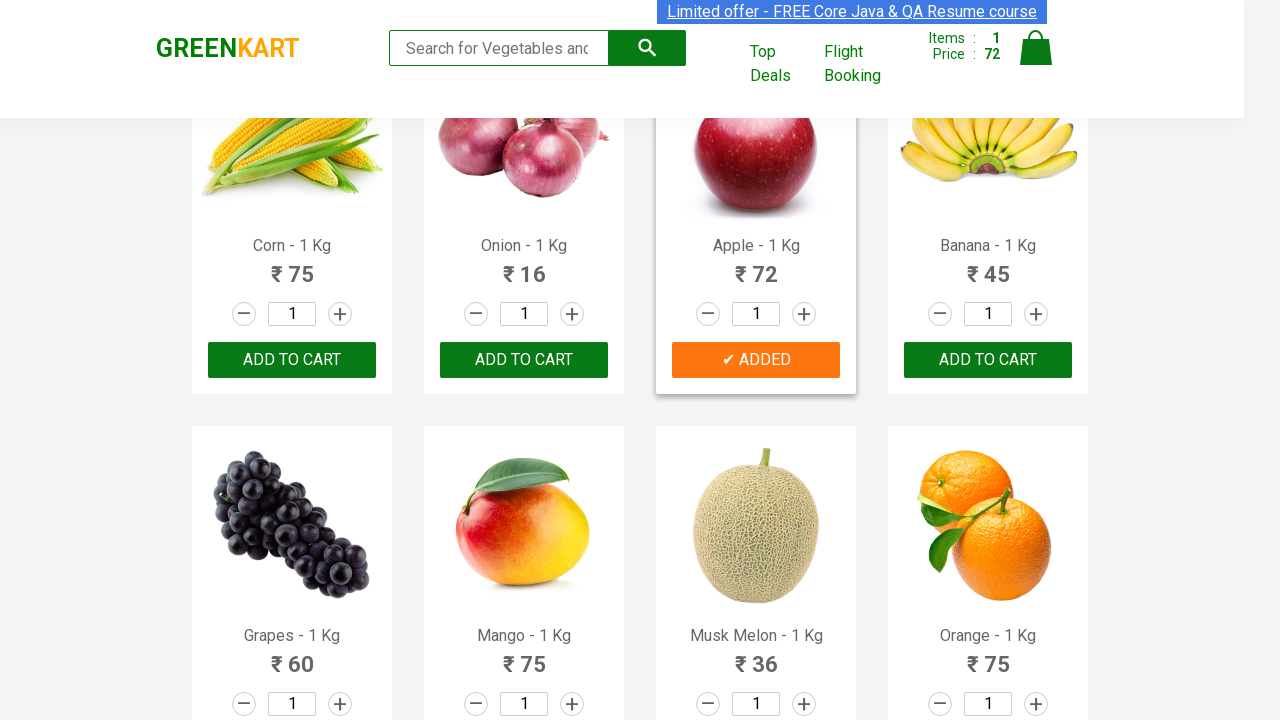

Read product text: 'Raspberry - 1/4 Kg'
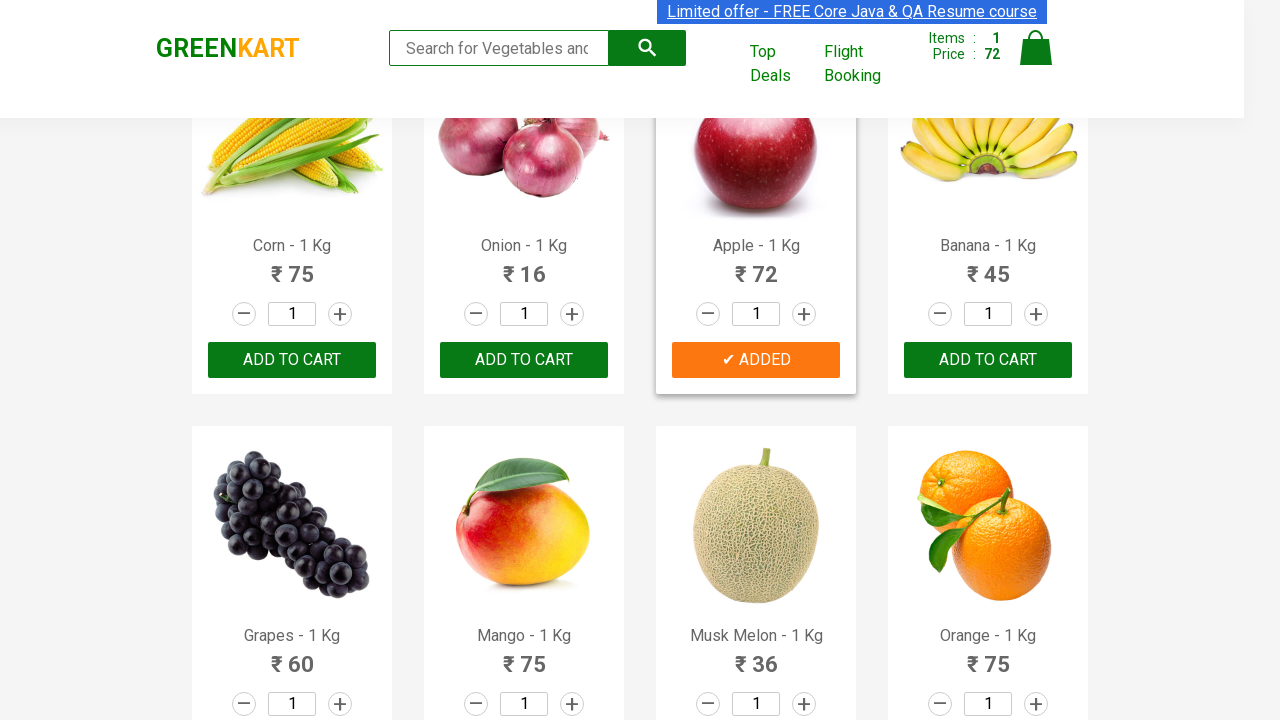

Read product text: 'Strawberry - 1/4 Kg'
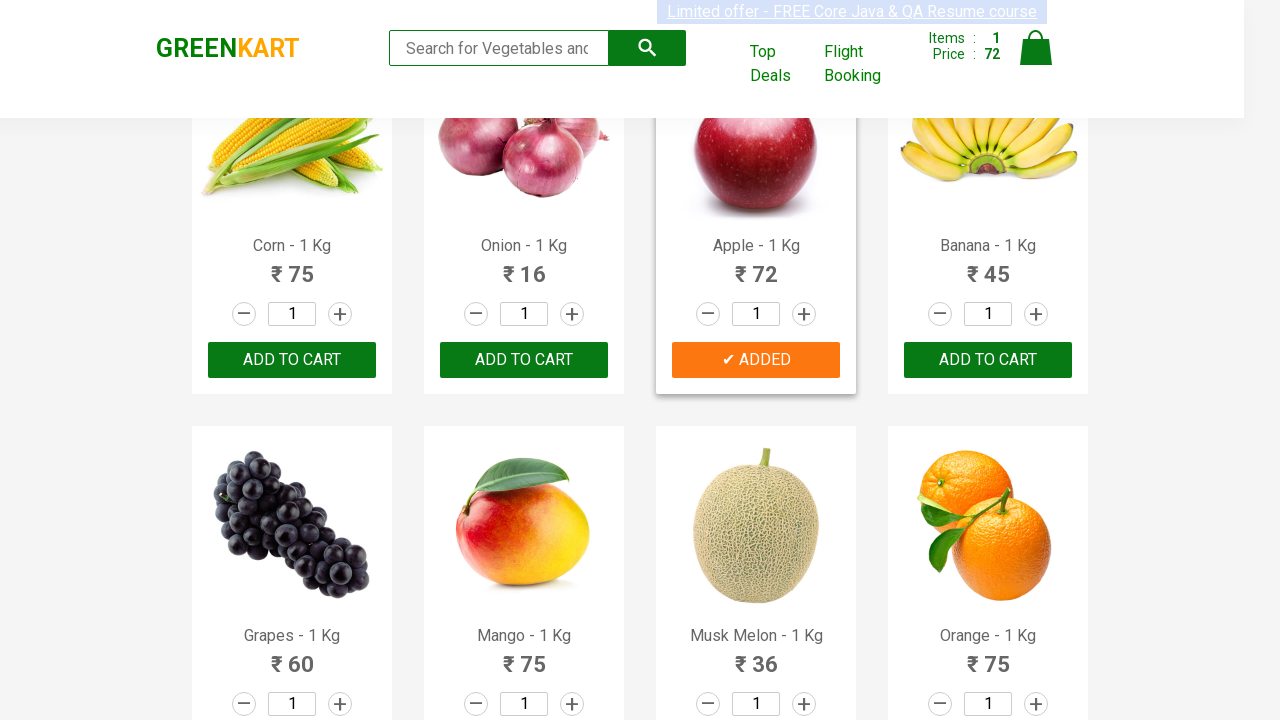

Read product text: 'Water Melon - 1 Kg'
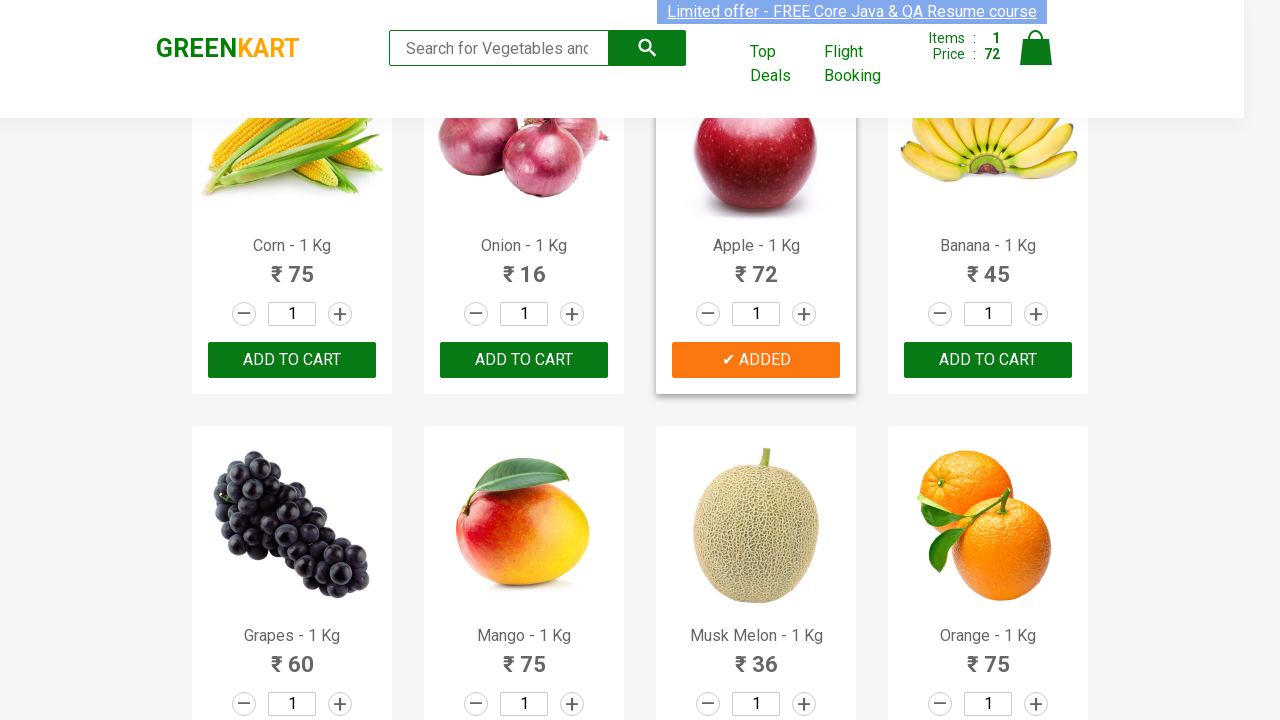

Read product text: 'Almonds - 1/4 Kg'
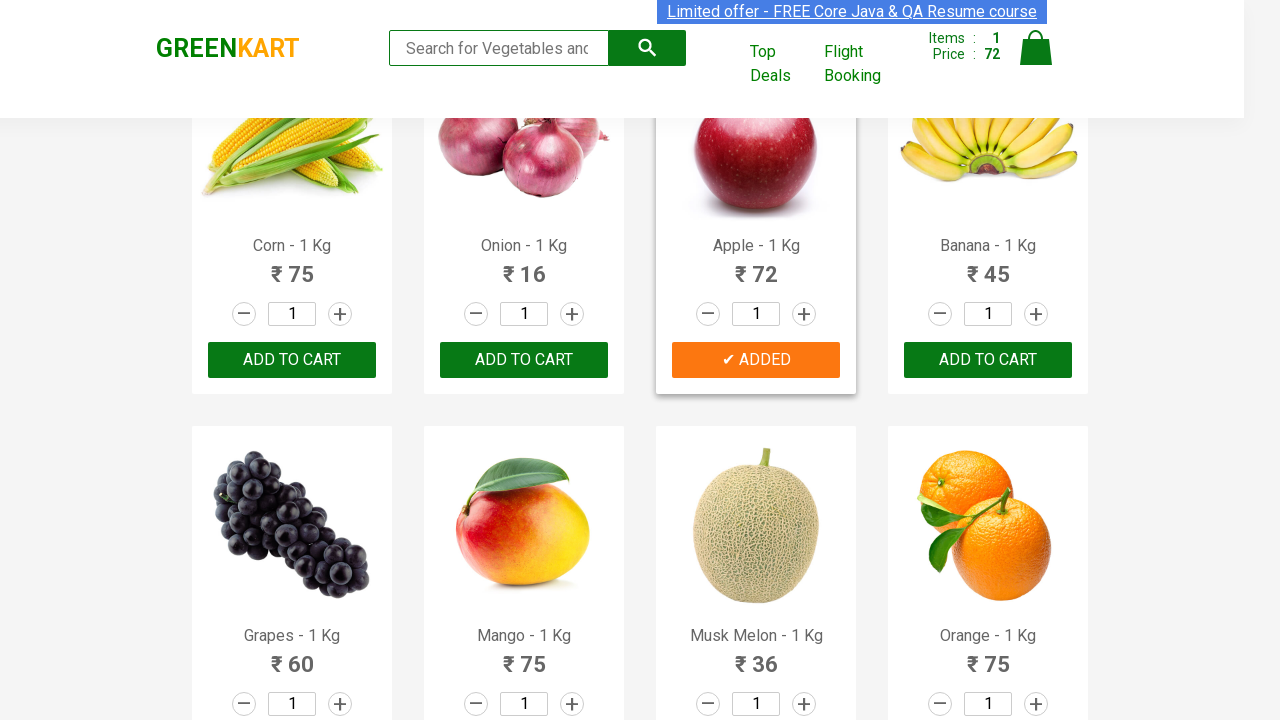

Retrieved add to cart buttons for product 'Almonds'
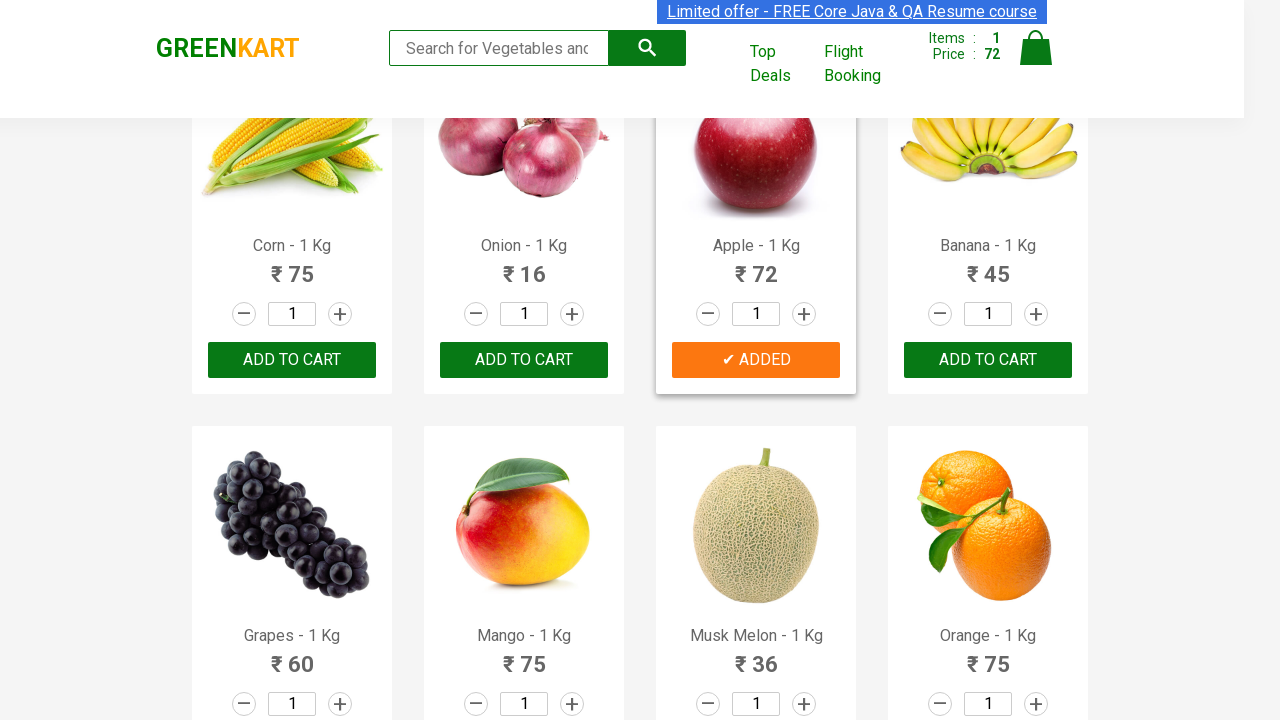

Clicked add to cart button for 'Almonds' at (524, 360) on div.product-action button >> nth=25
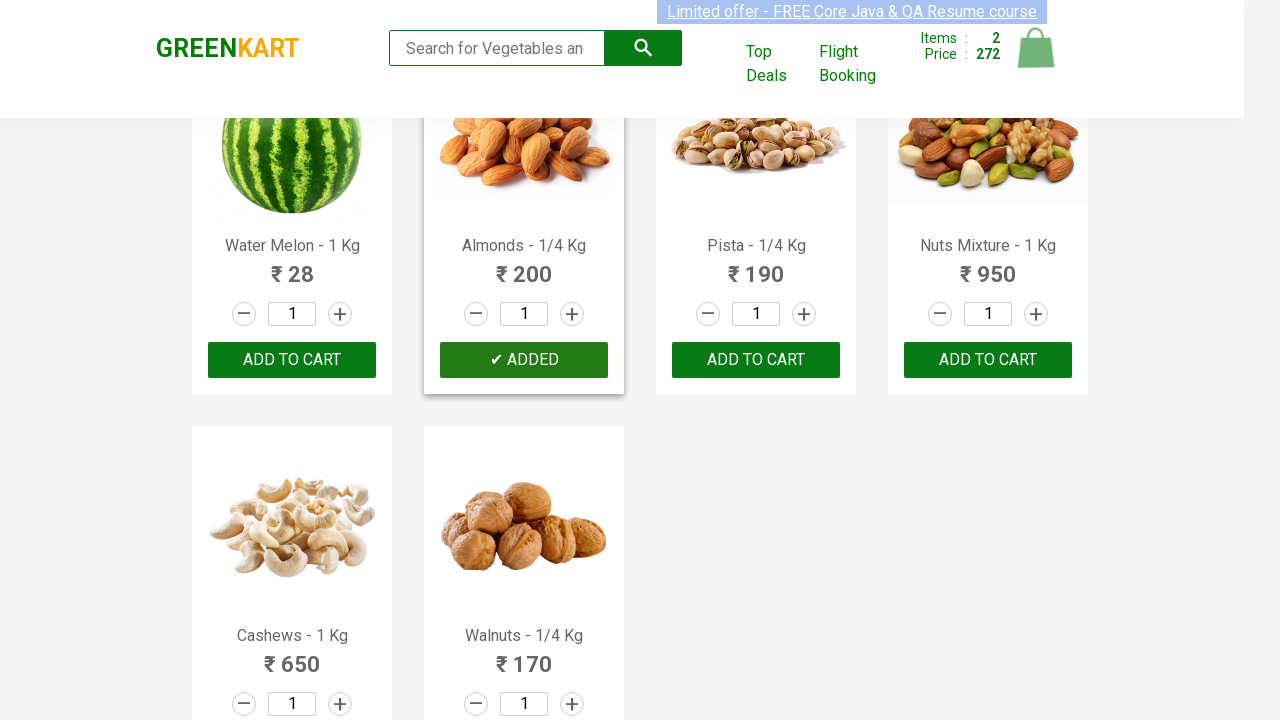

Read product text: 'Pista - 1/4 Kg'
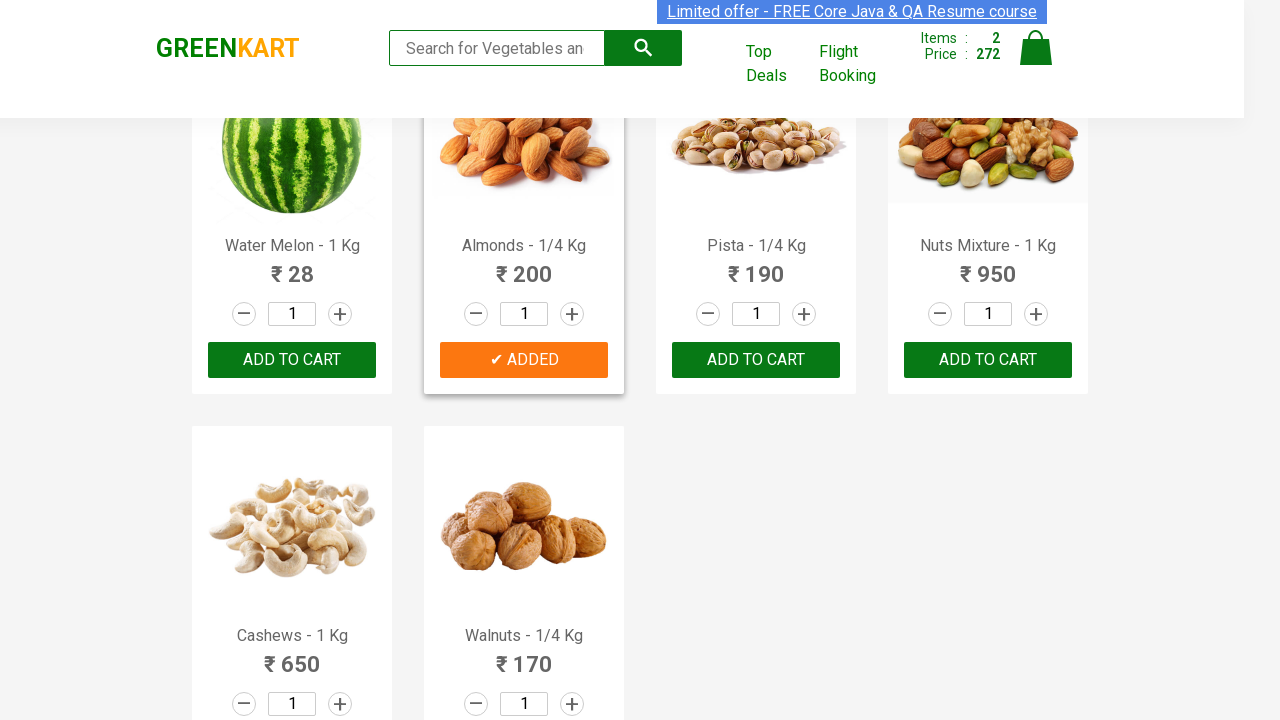

Retrieved add to cart buttons for product 'Pista'
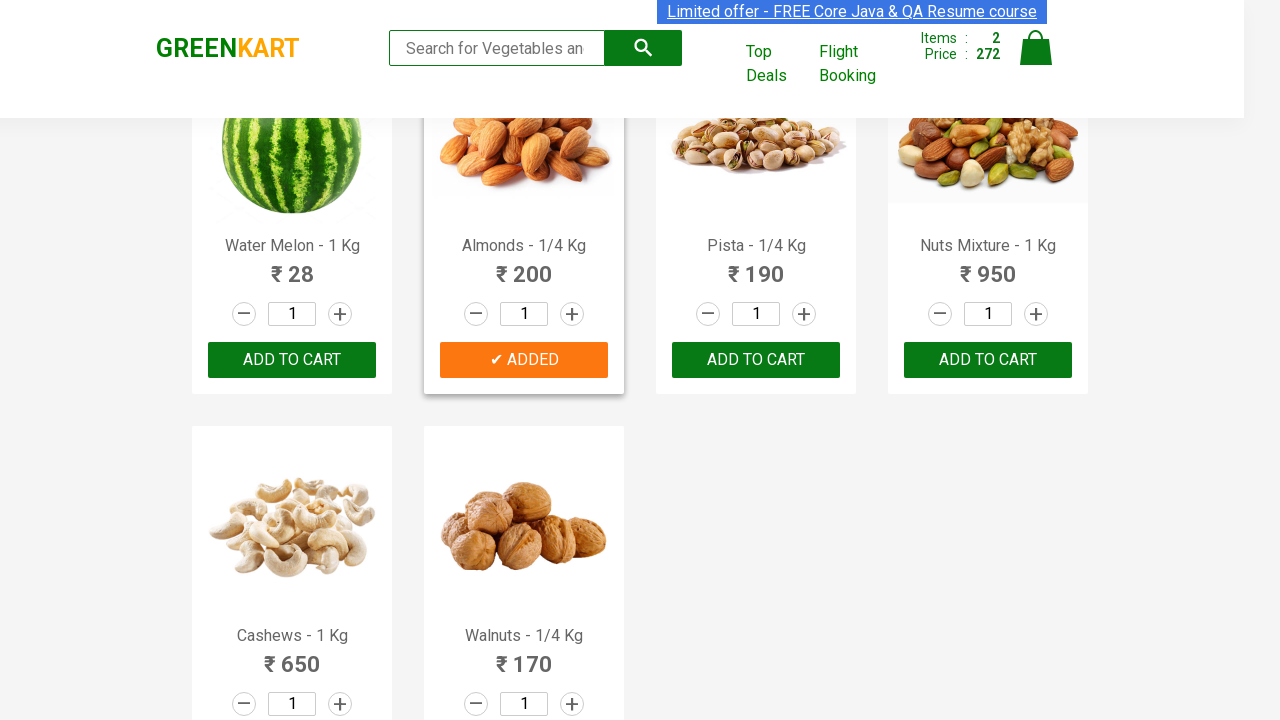

Clicked add to cart button for 'Pista' at (756, 360) on div.product-action button >> nth=26
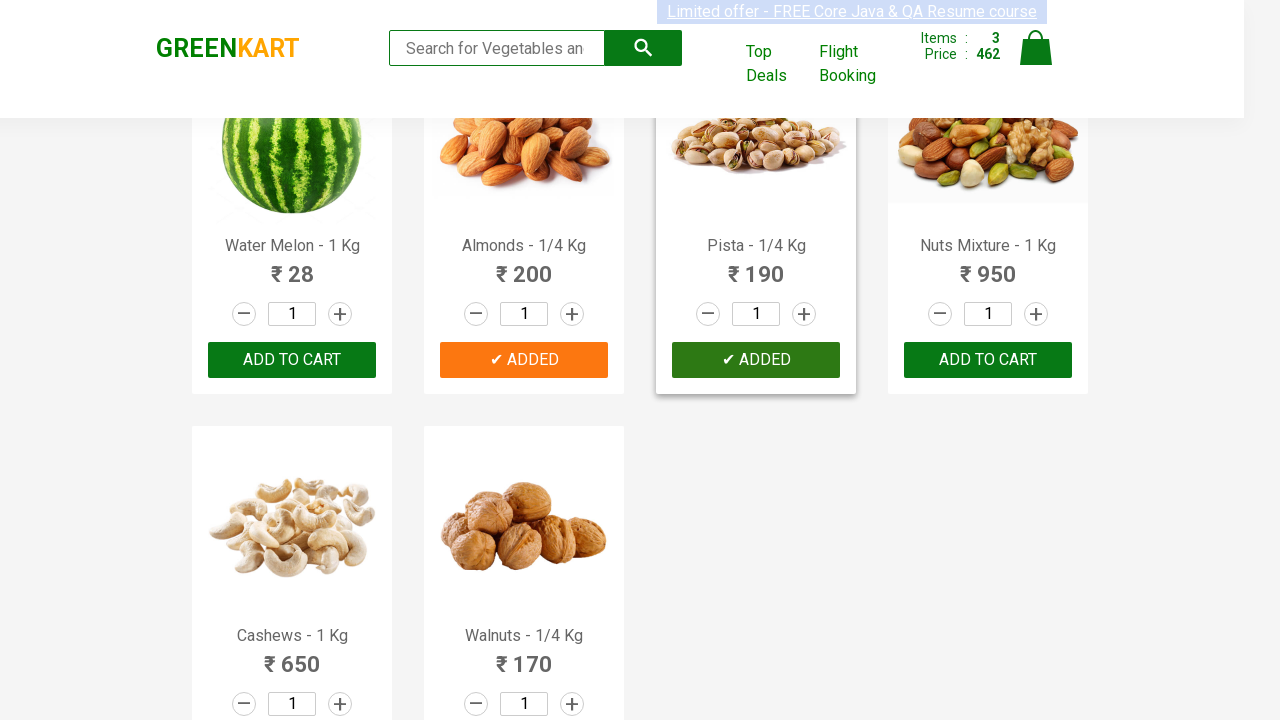

All desired items (Apple, Almonds, Pista) have been added to cart
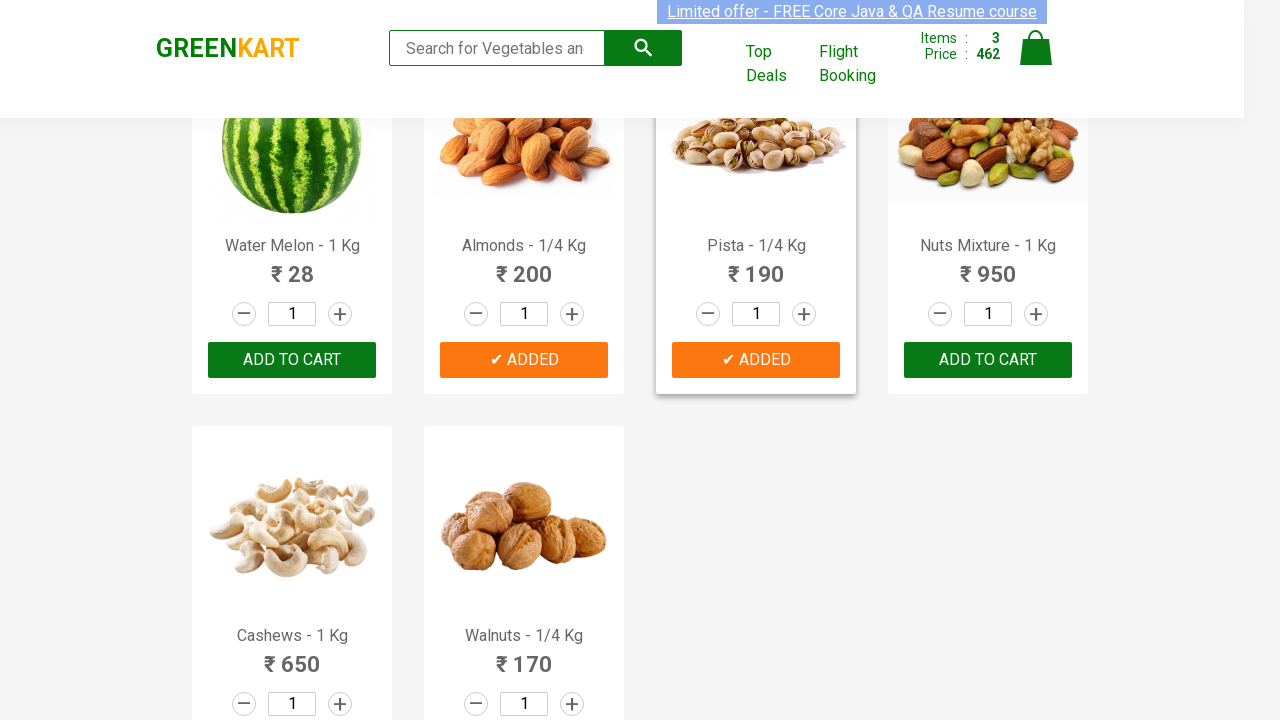

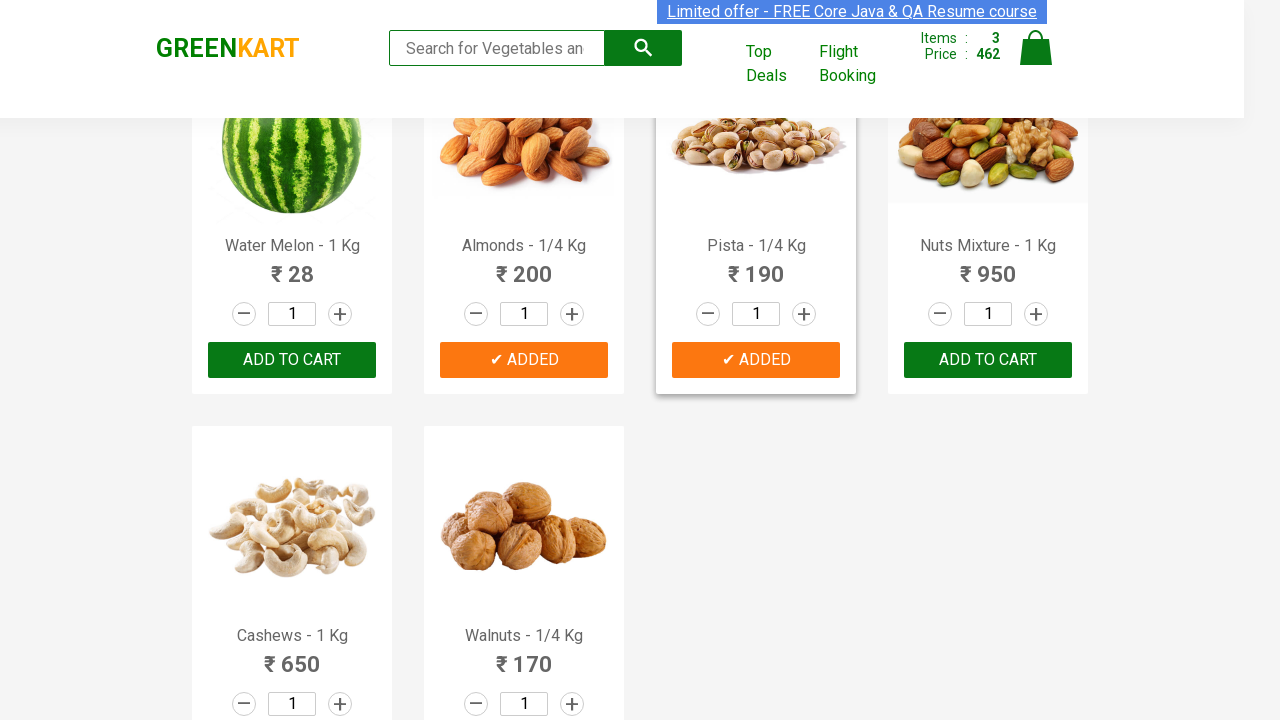